Tests a data types form by filling in various personal information fields (name, address, email, phone, etc.), leaving the zip code empty, submitting the form, and verifying the validation styling of the fields.

Starting URL: https://bonigarcia.dev/selenium-webdriver-java/data-types.html

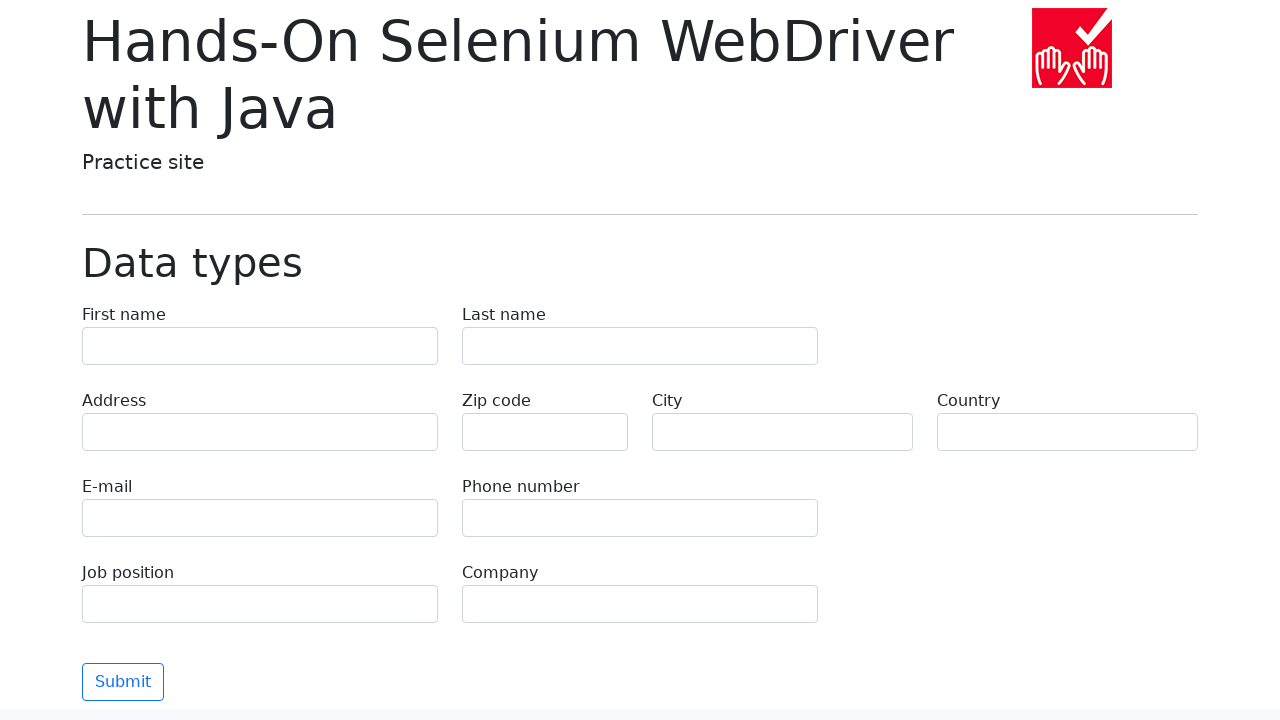

Filled first name field with 'Иван' on input[name="first-name"]
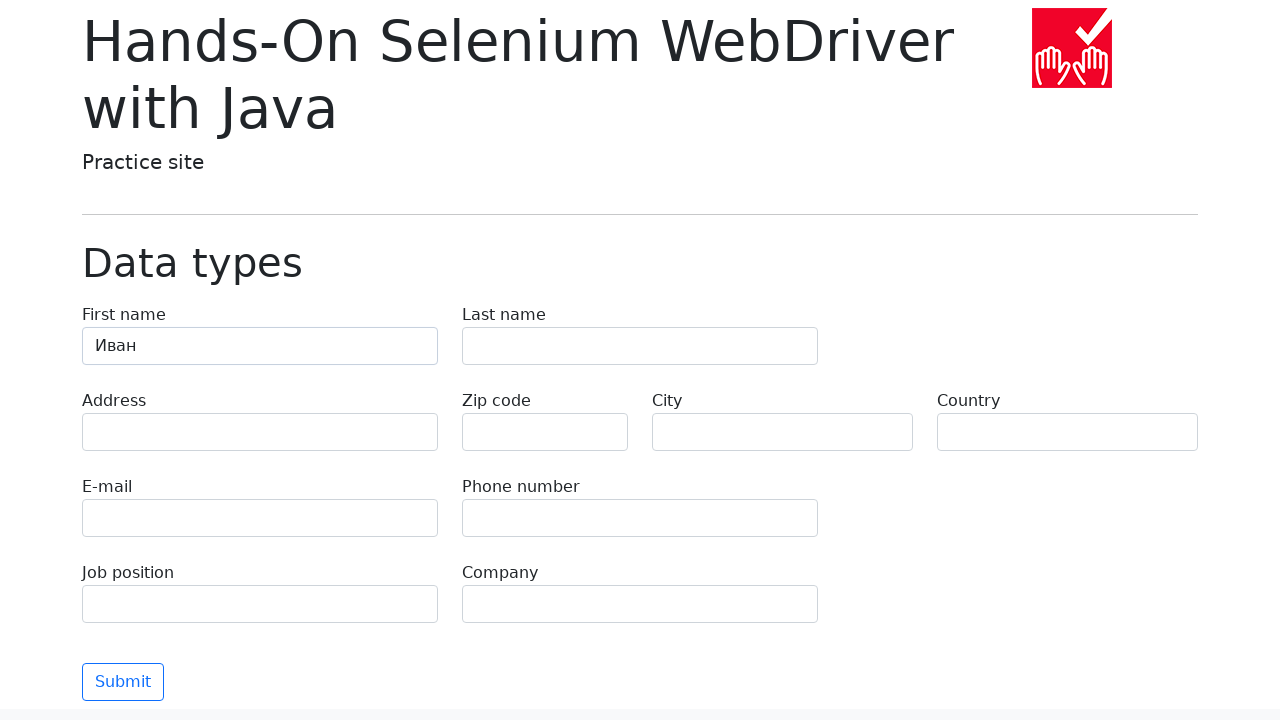

Filled last name field with 'Петров' on input[name="last-name"]
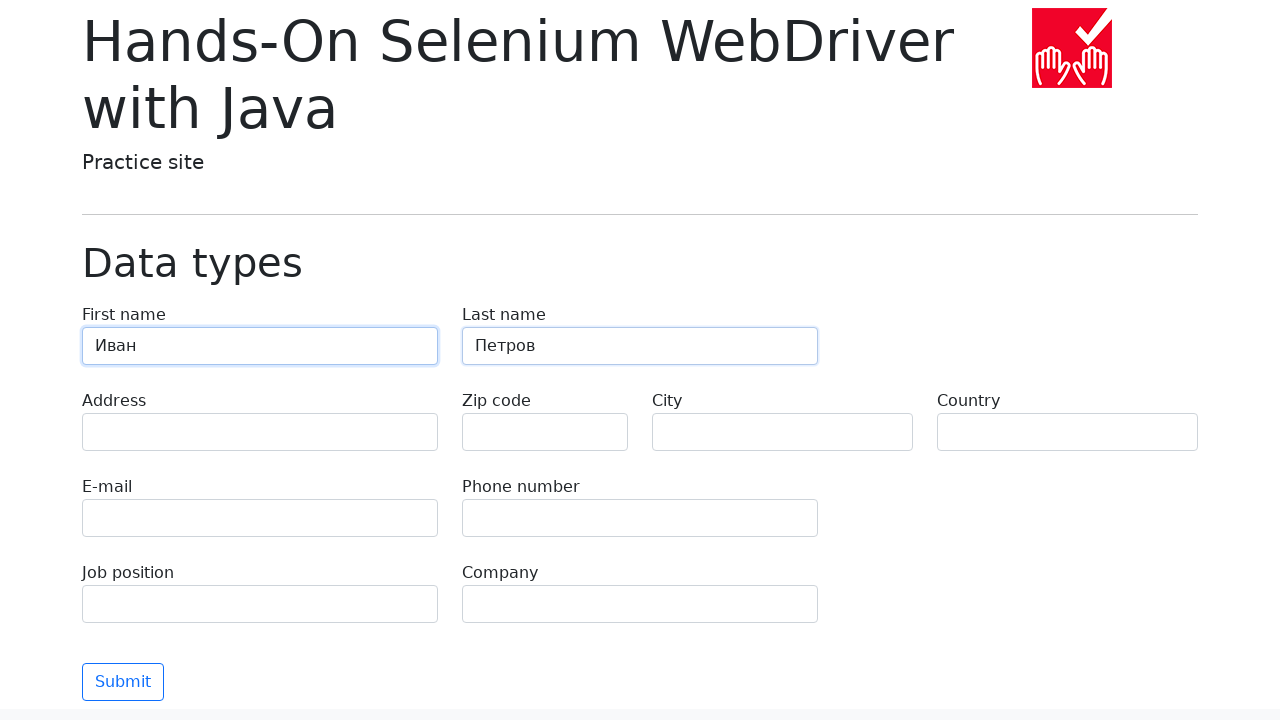

Filled address field with 'Ленина, 55-3' on input[name="address"]
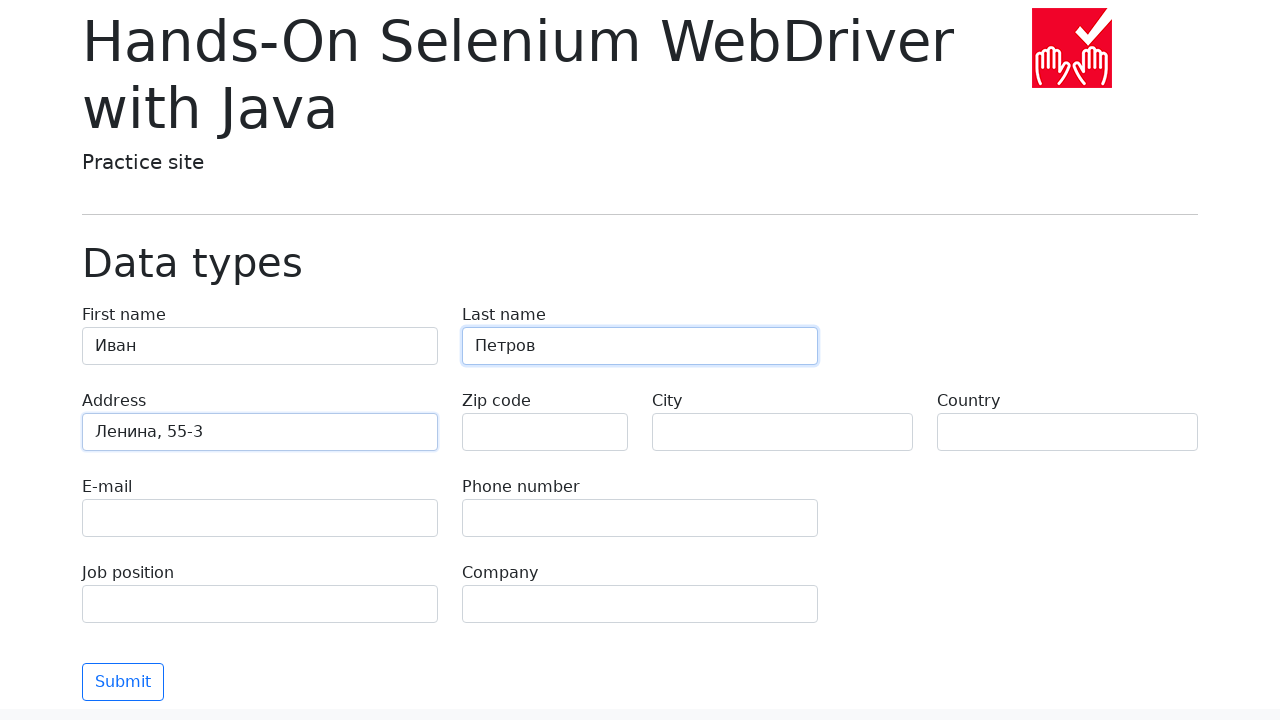

Filled email field with 'test@skypro.com' on input[name="e-mail"]
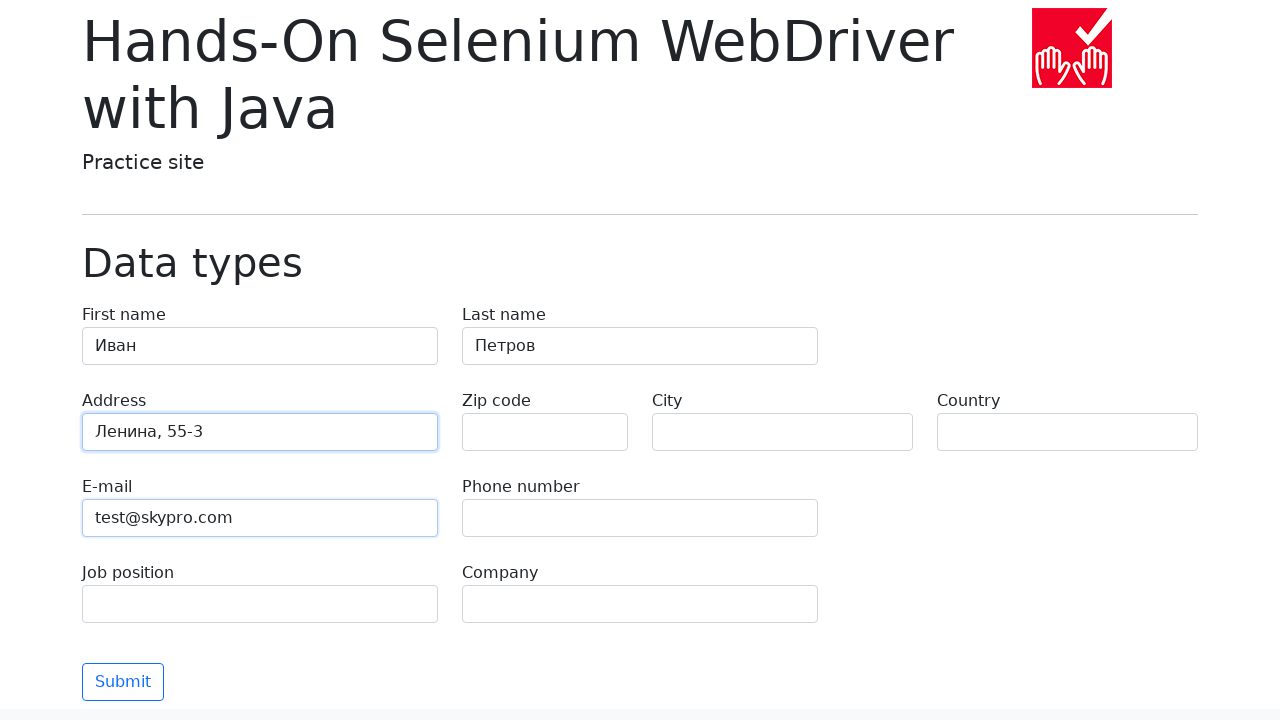

Filled phone field with '+7985899998787' on input[name="phone"]
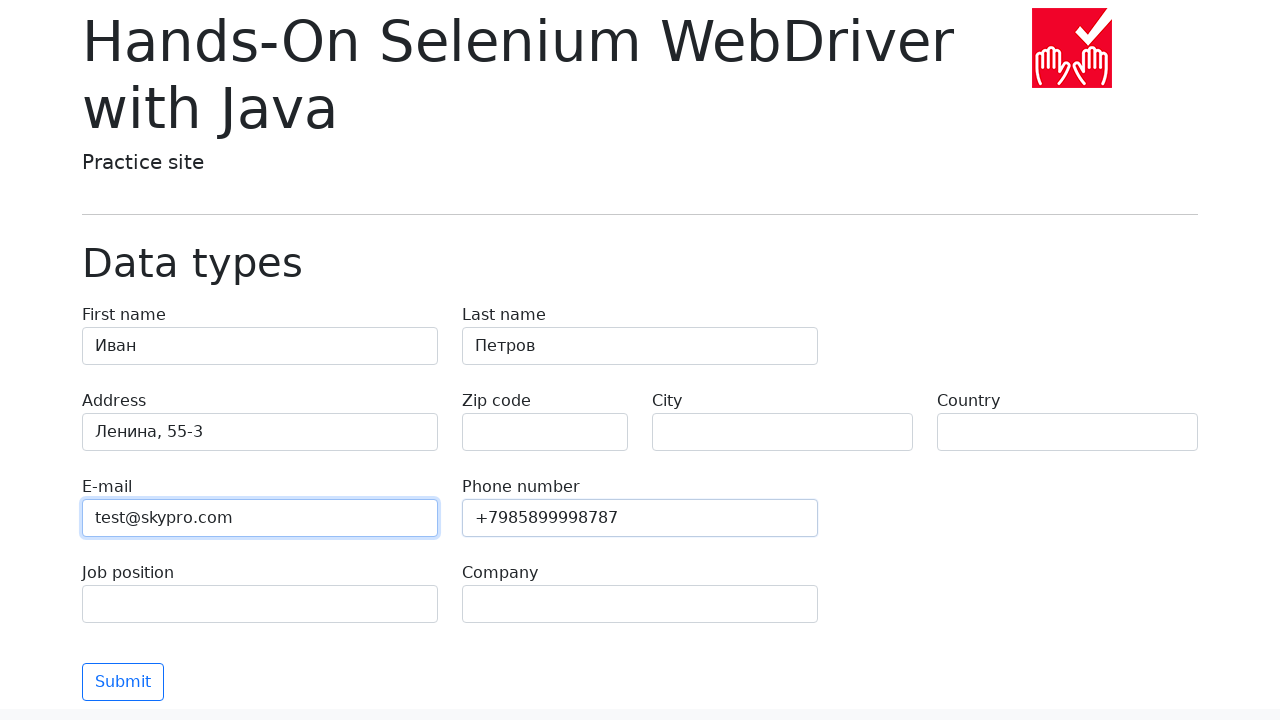

Left zip code field empty for validation testing on input[name="zip-code"]
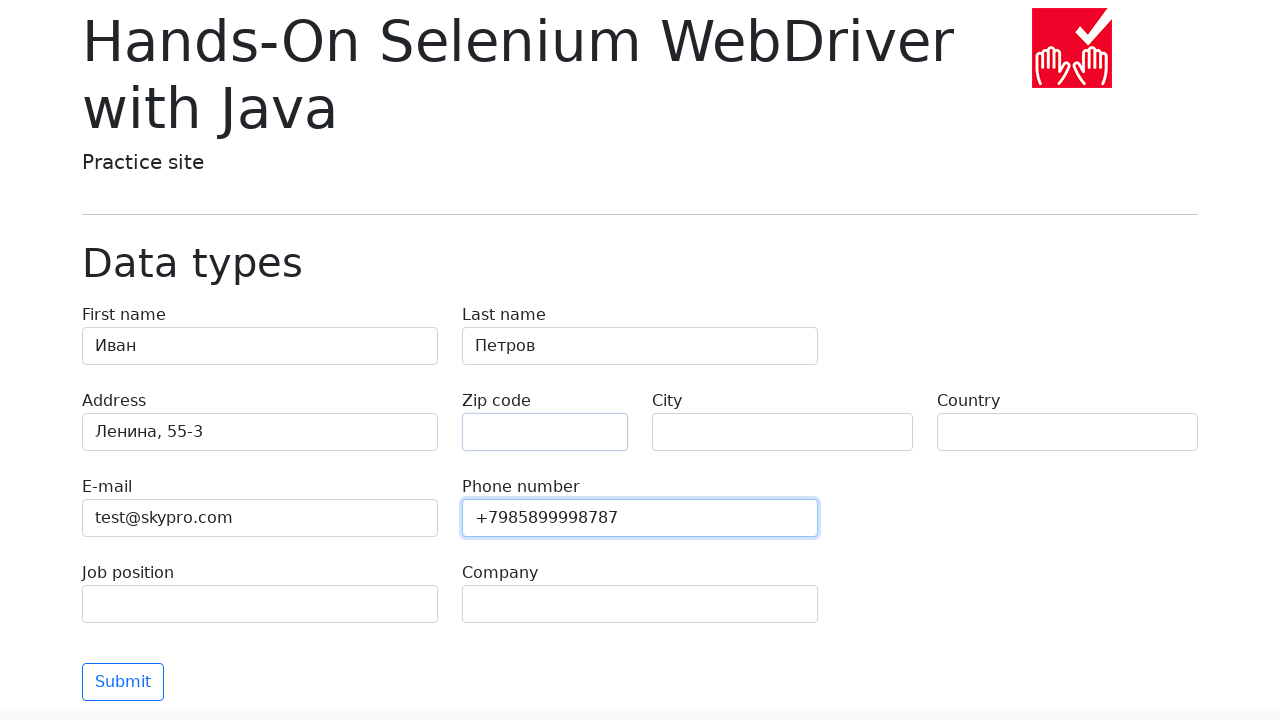

Filled city field with 'Москва' on input[name="city"]
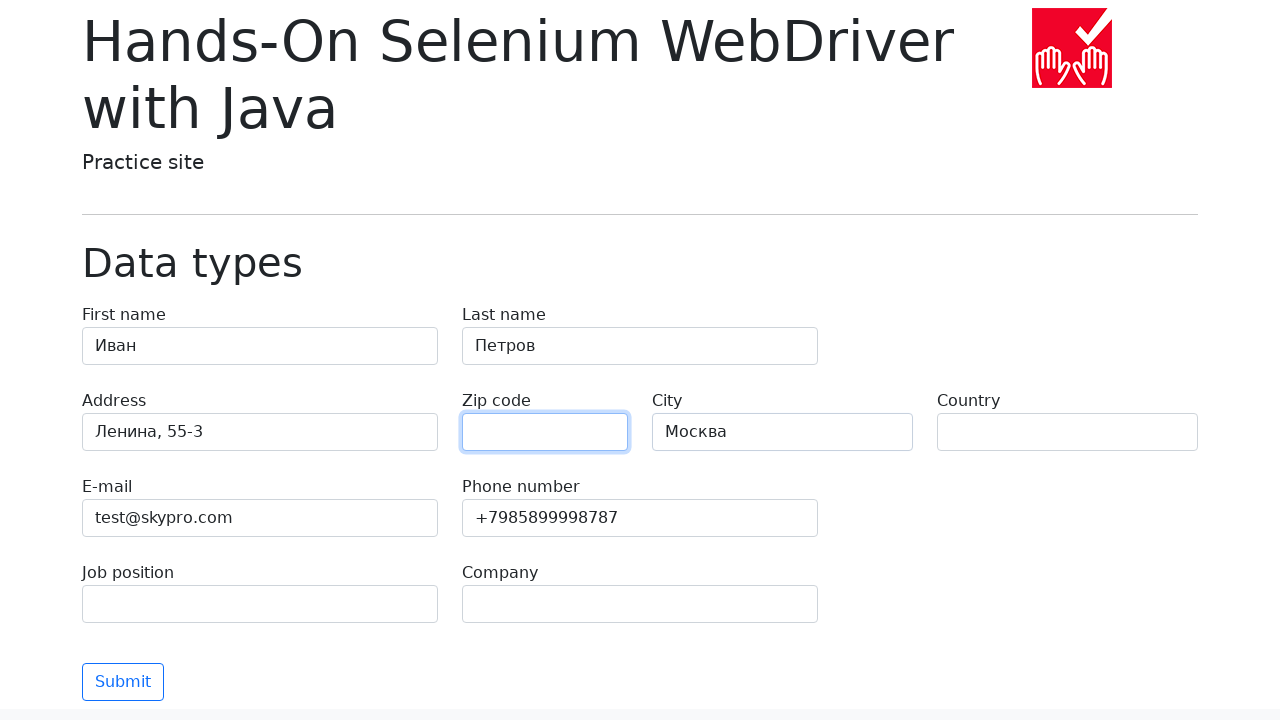

Filled country field with 'Россия' on input[name="country"]
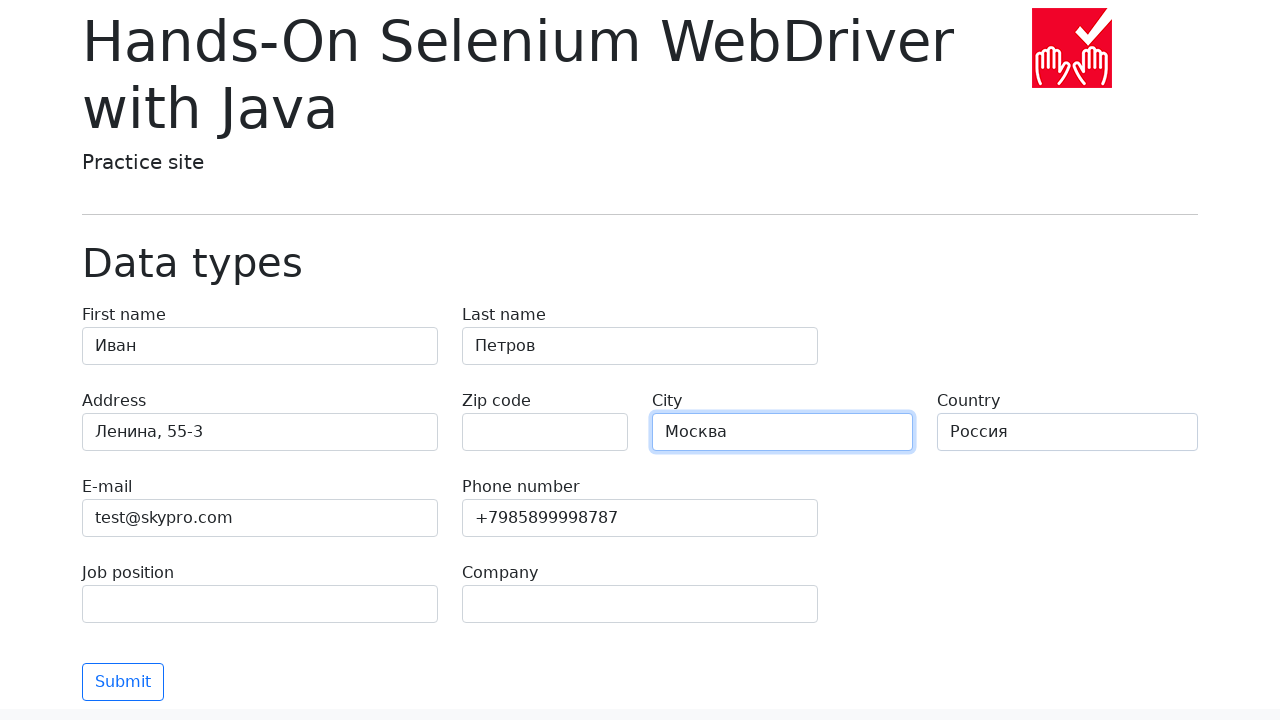

Filled job position field with 'QA' on input[name="job-position"]
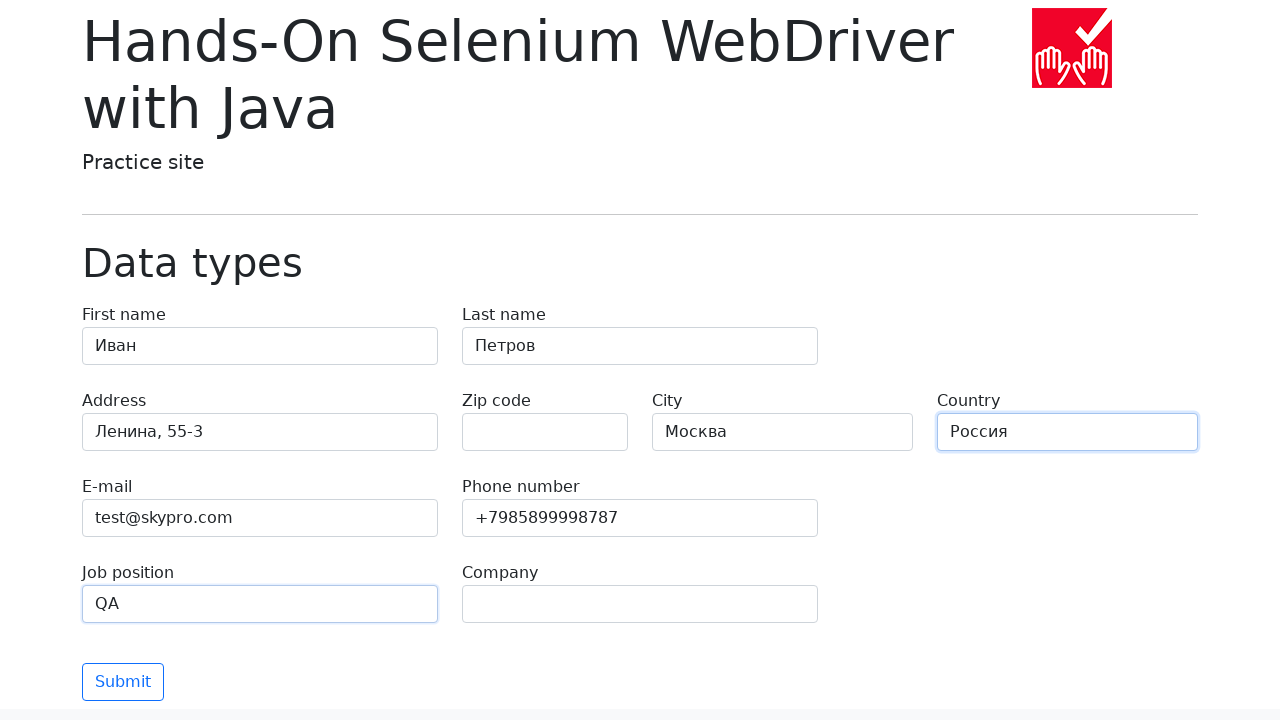

Filled company field with 'SkyPro' on input[name="company"]
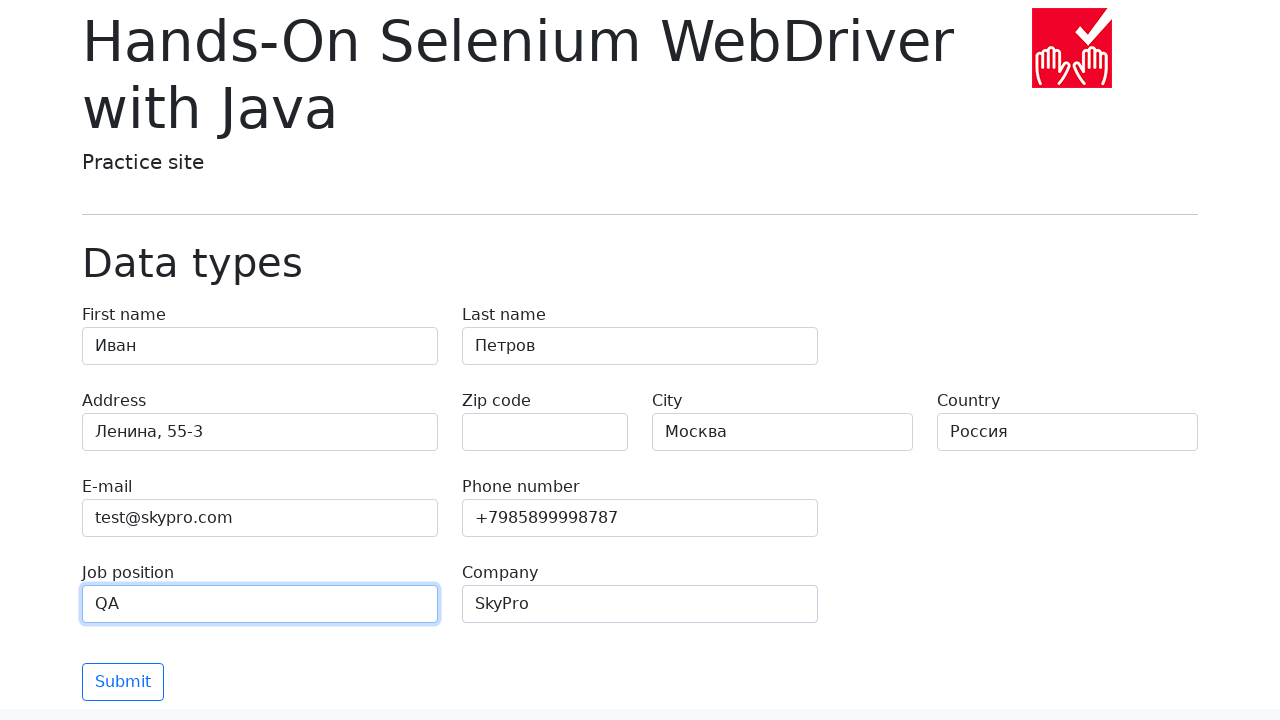

Scrolled submit button into view
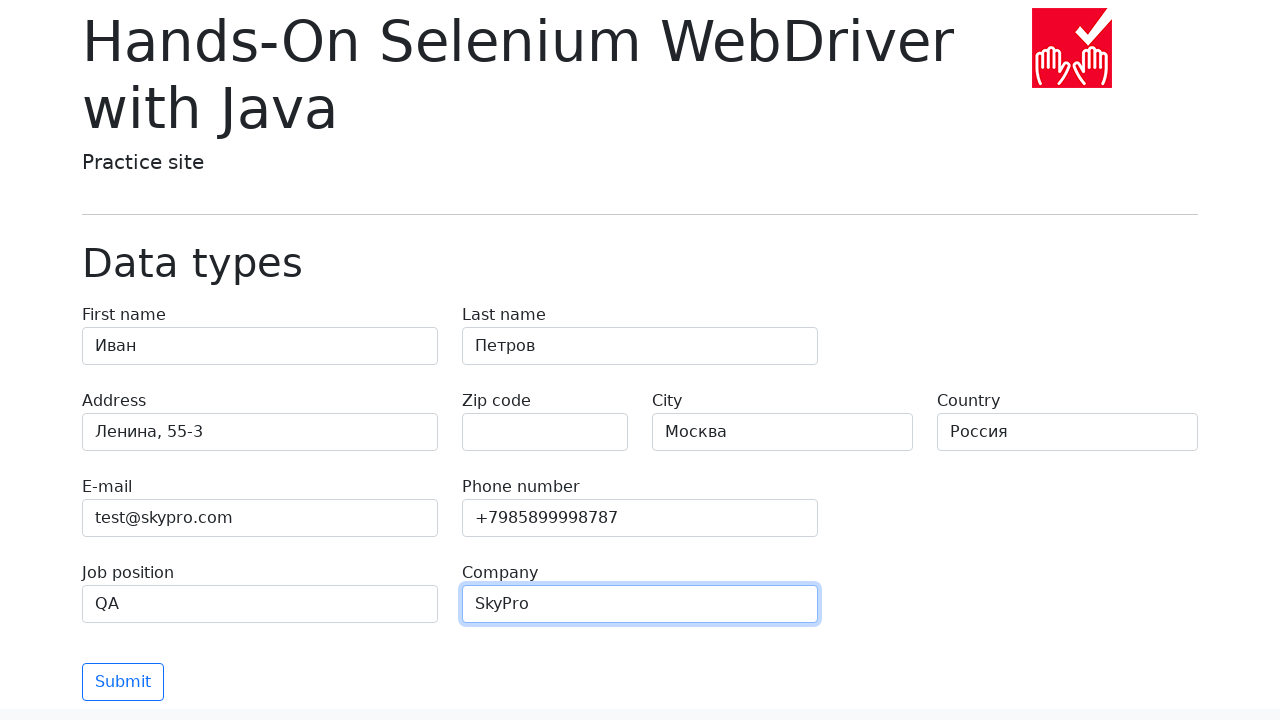

Clicked submit button at (123, 682) on button.btn
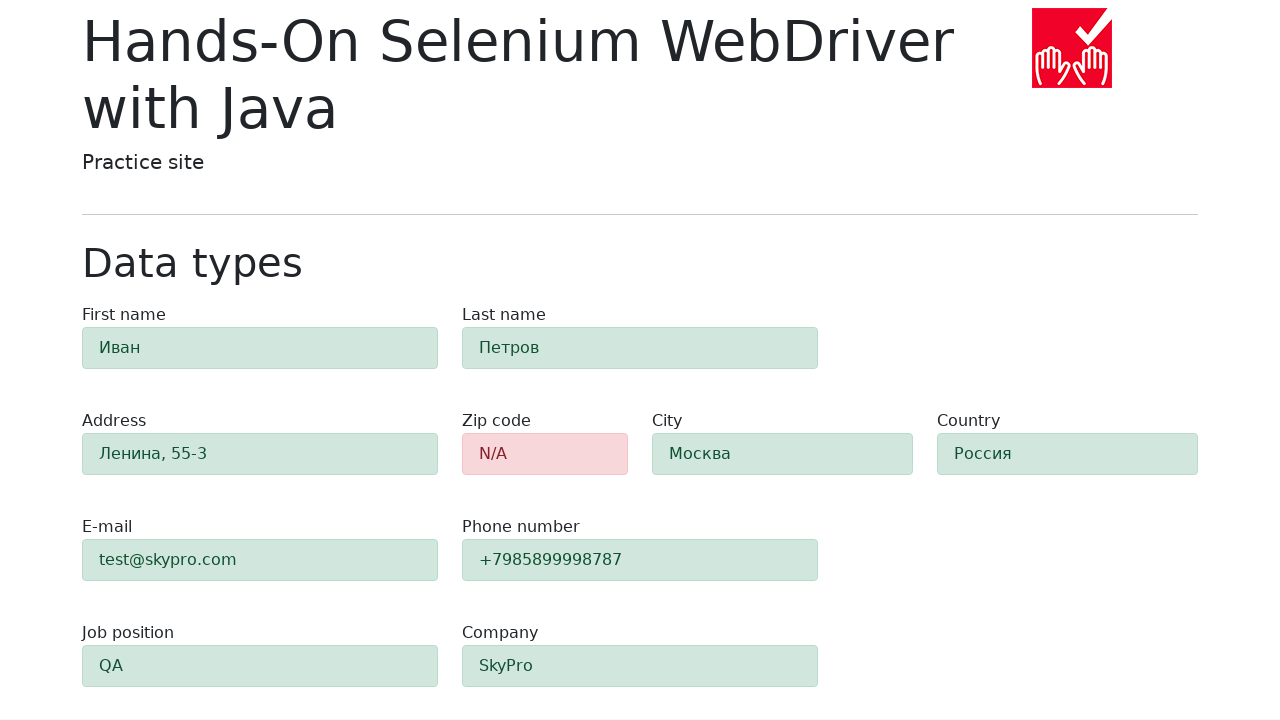

Form validation completed, zip code field became visible with validation styling
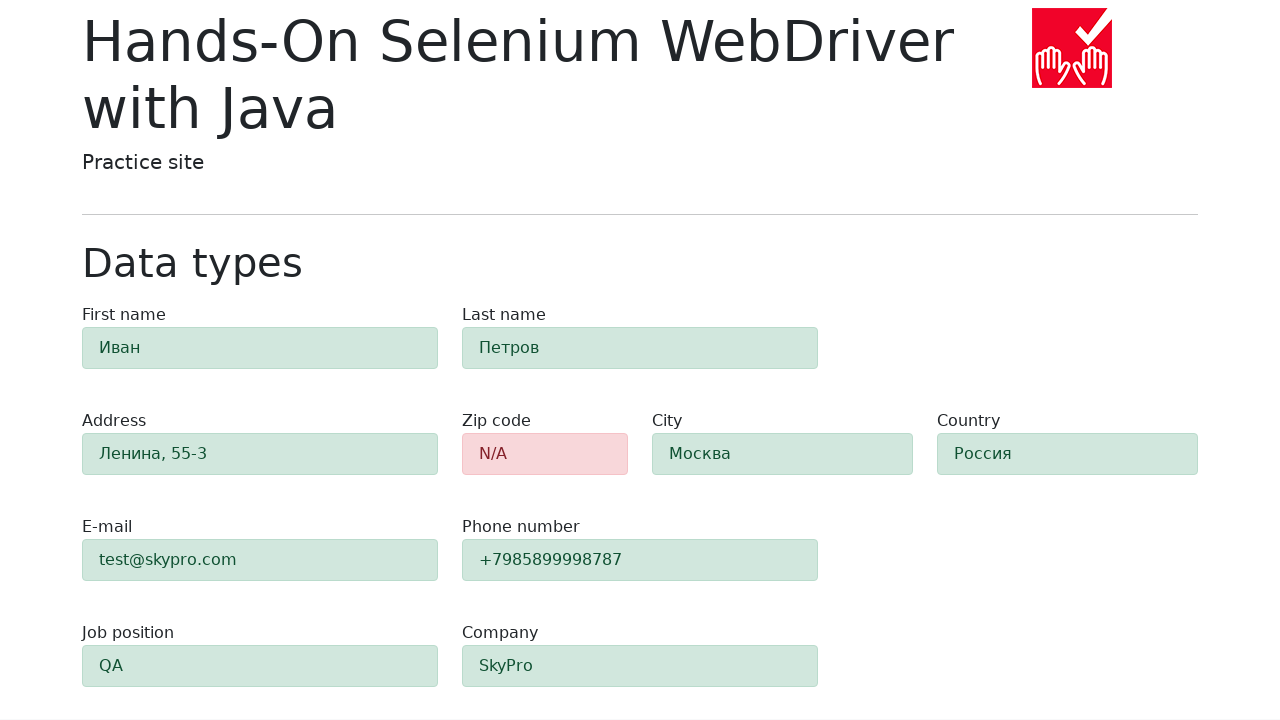

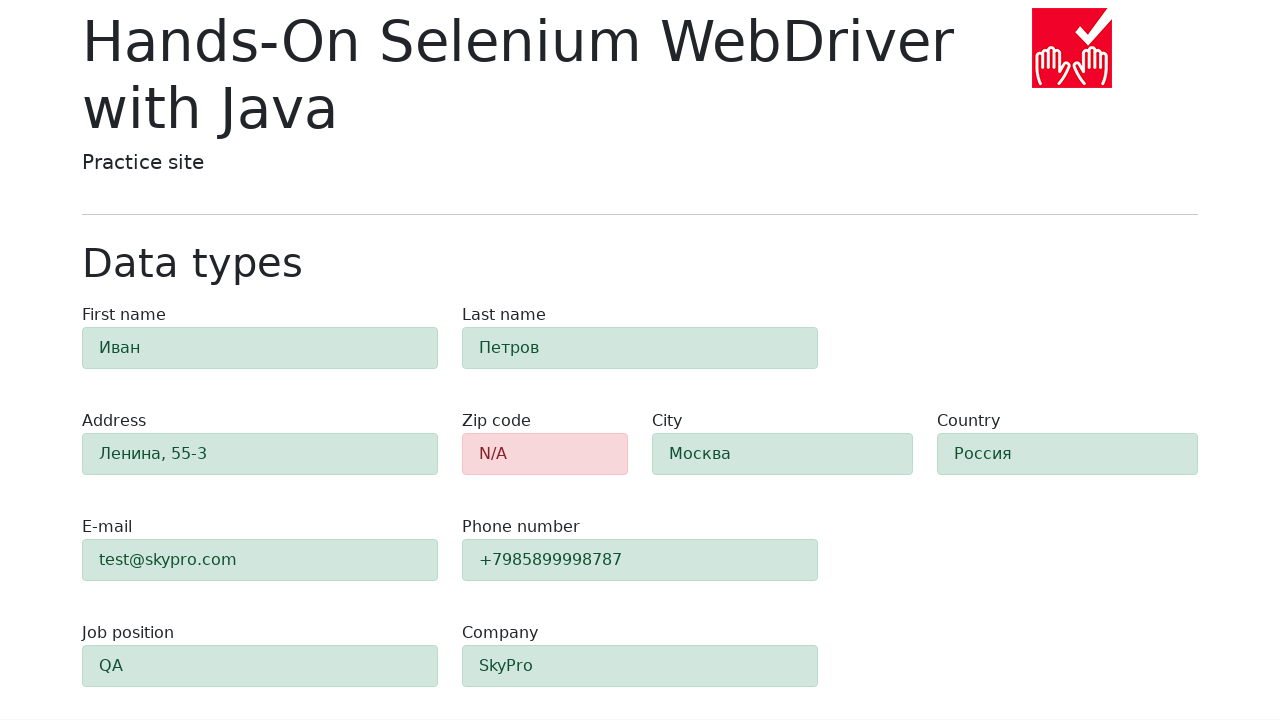